Tests Python.org search functionality by entering "pycon" in the search box and verifying results are displayed

Starting URL: http://www.python.org

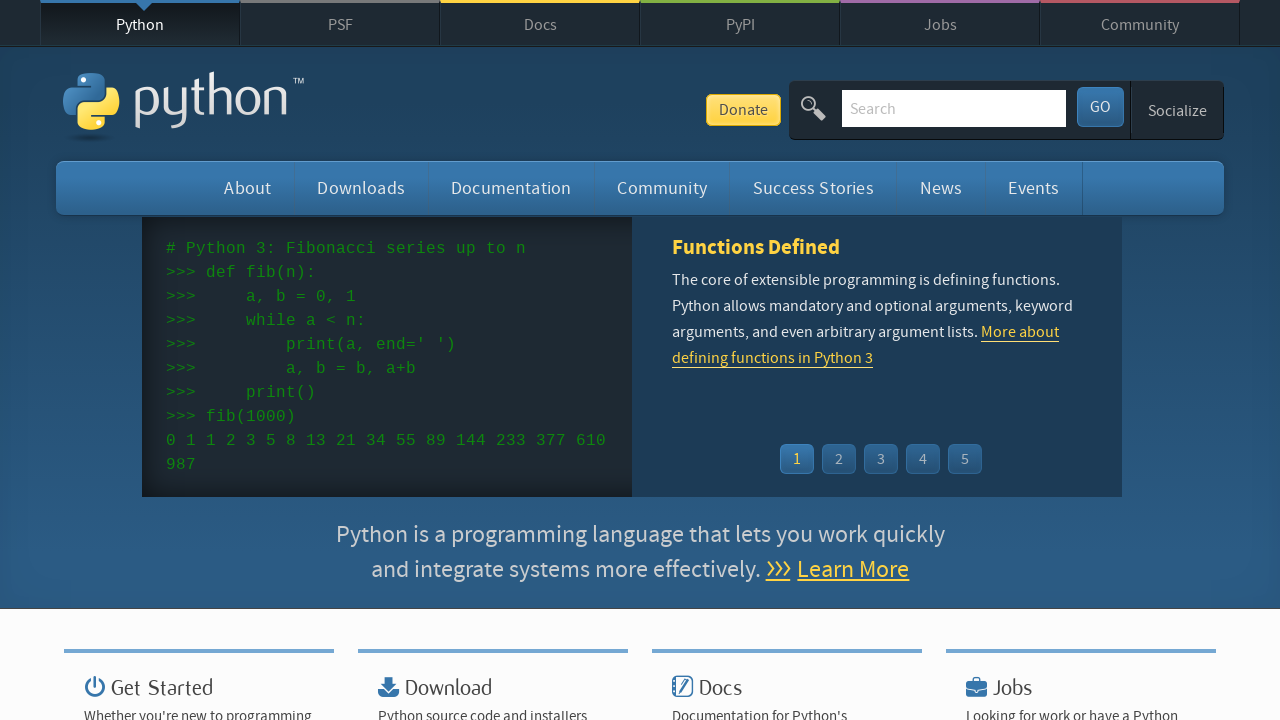

Located search input field with name='q'
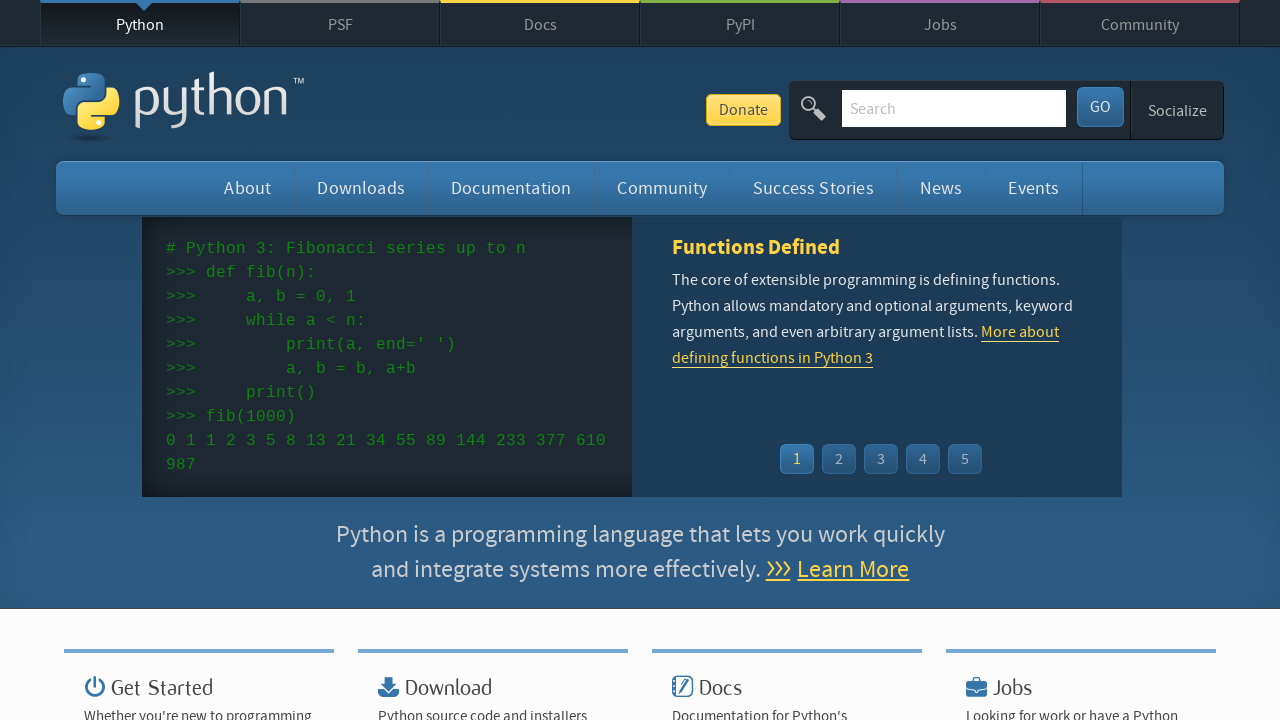

Cleared existing text from search field on input[name='q']
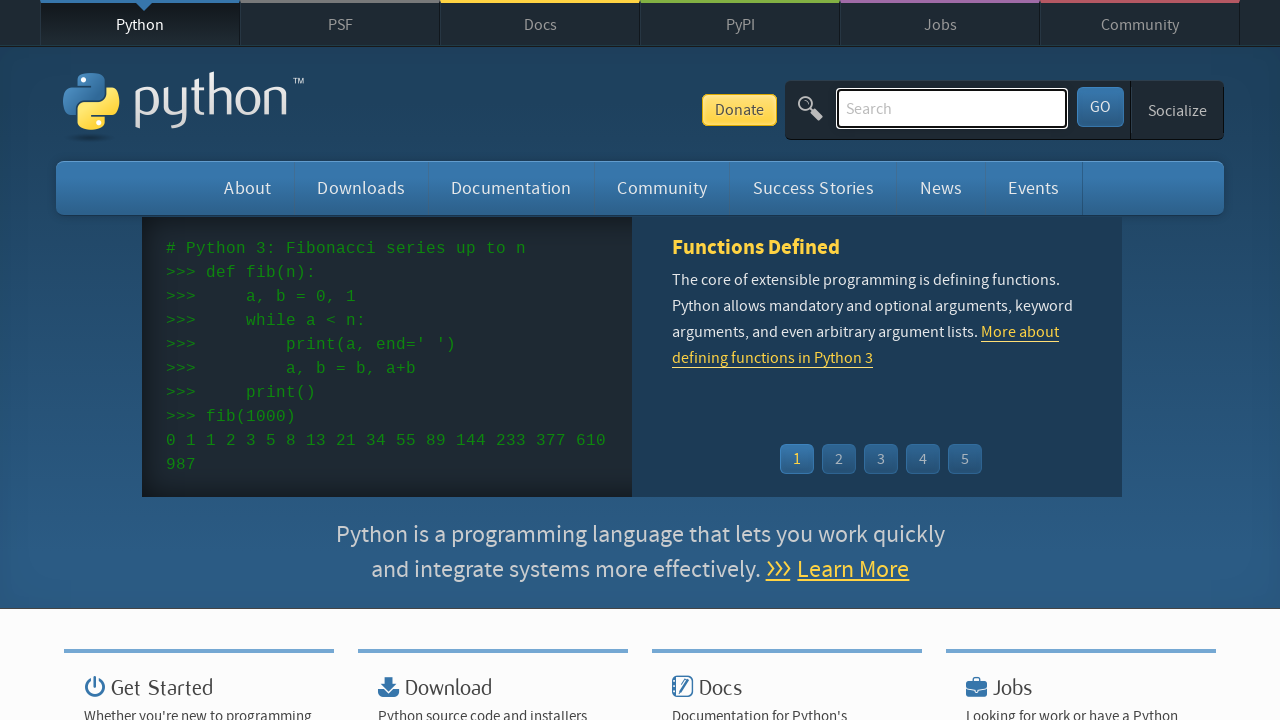

Filled search field with 'pycon' on input[name='q']
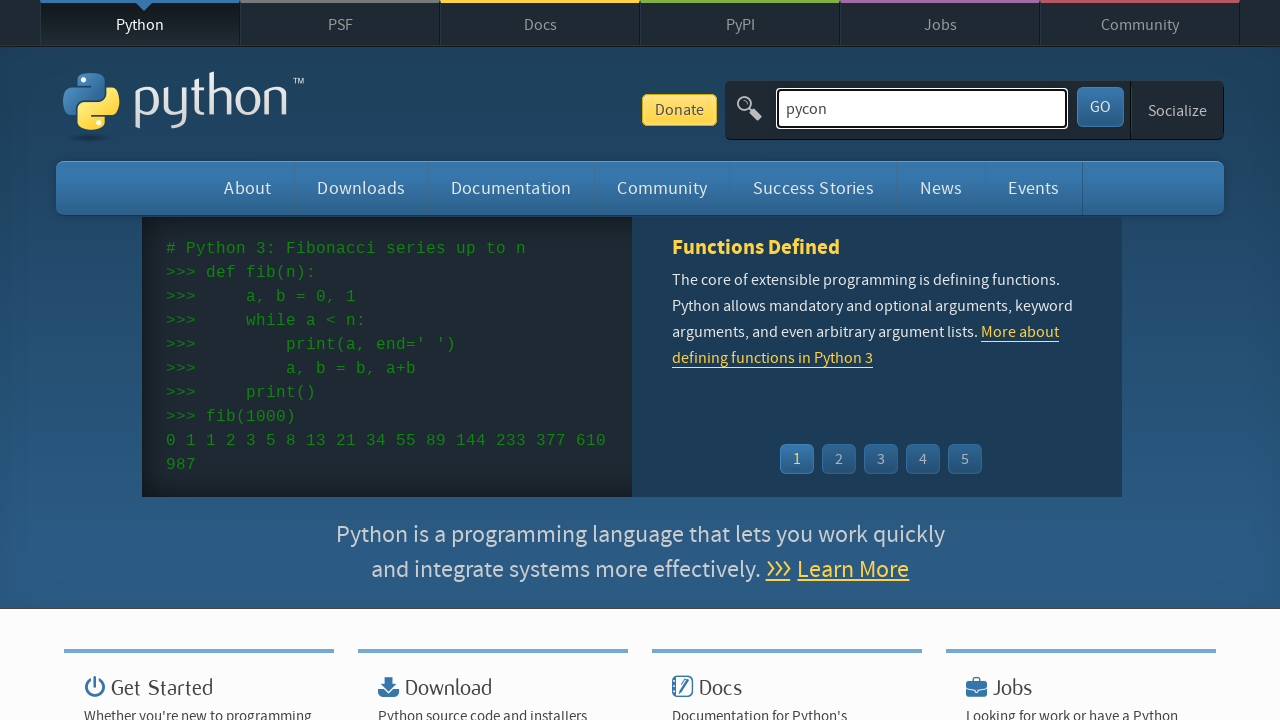

Pressed Enter to submit search on input[name='q']
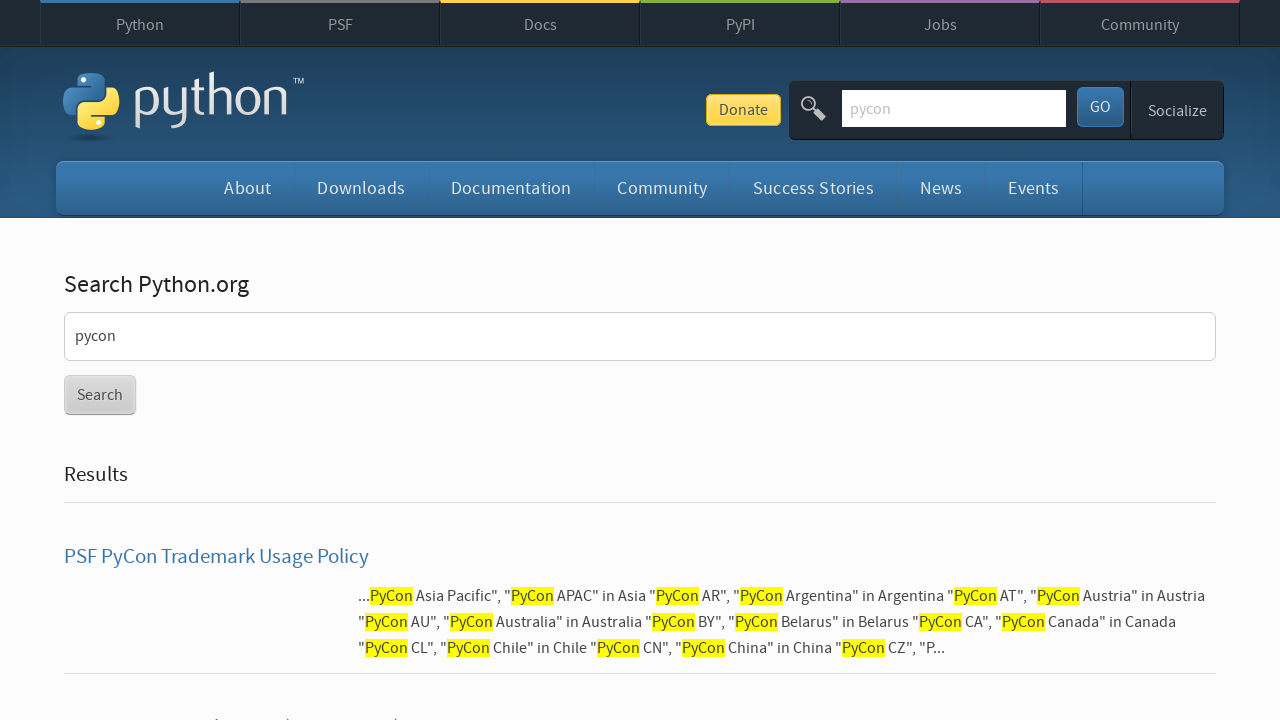

Search results page loaded (networkidle)
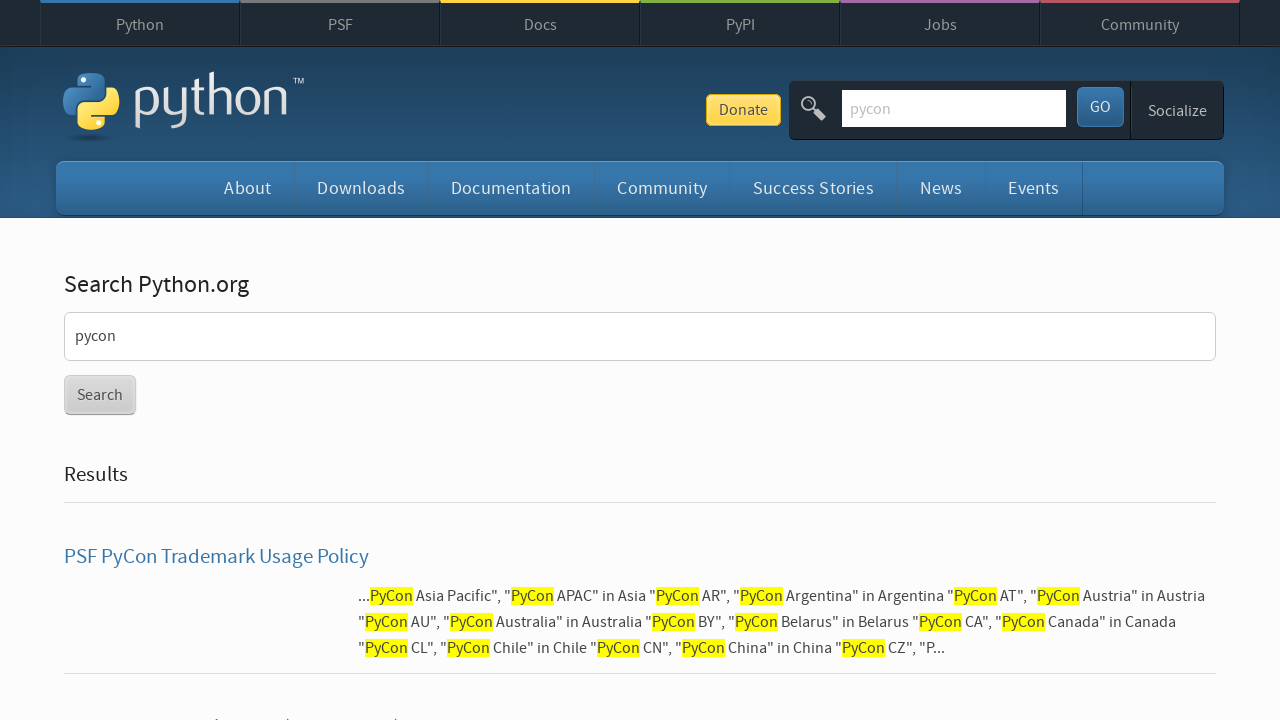

Verified that search results are displayed (no 'No results found' message)
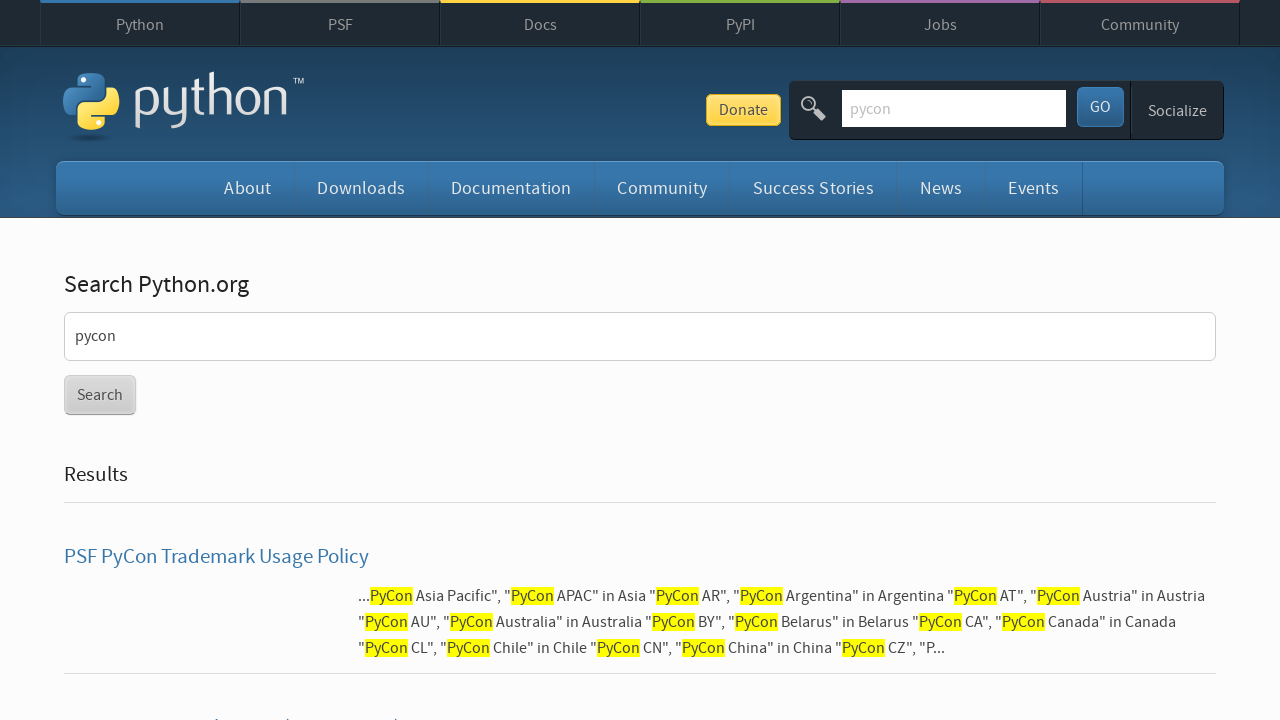

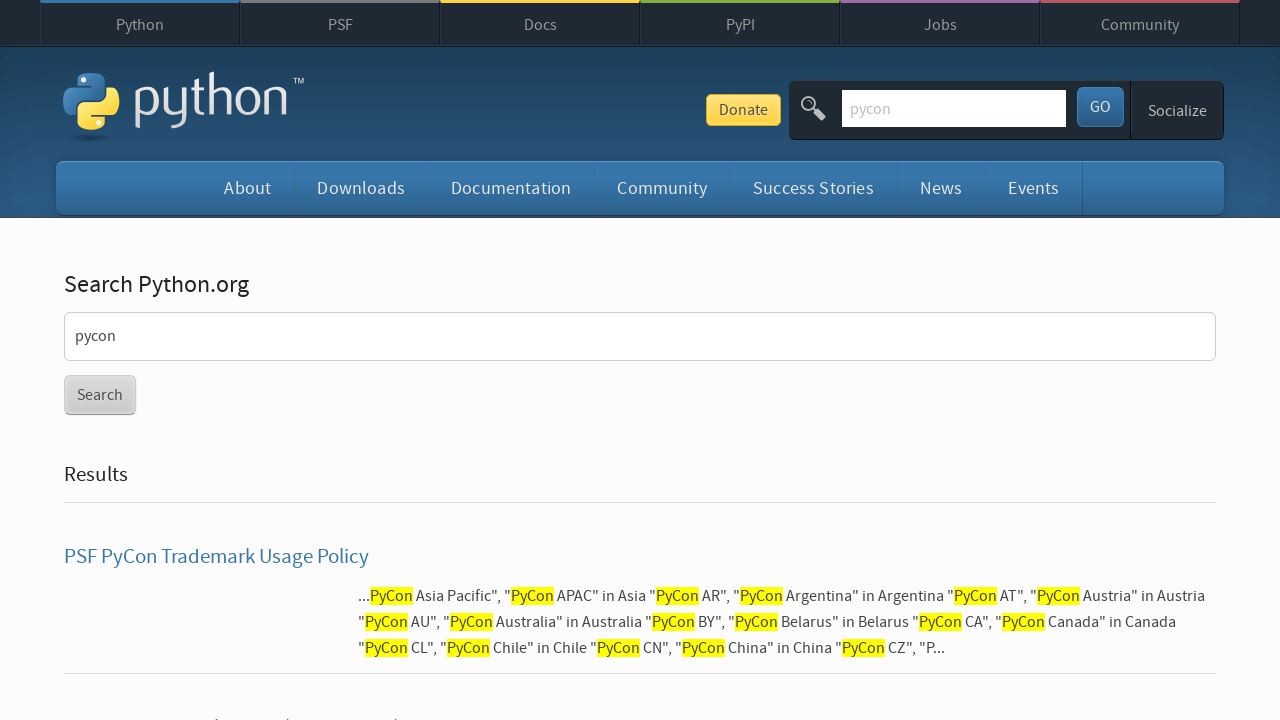